Tests un-marking items as complete by unchecking a previously checked todo item

Starting URL: https://demo.playwright.dev/todomvc

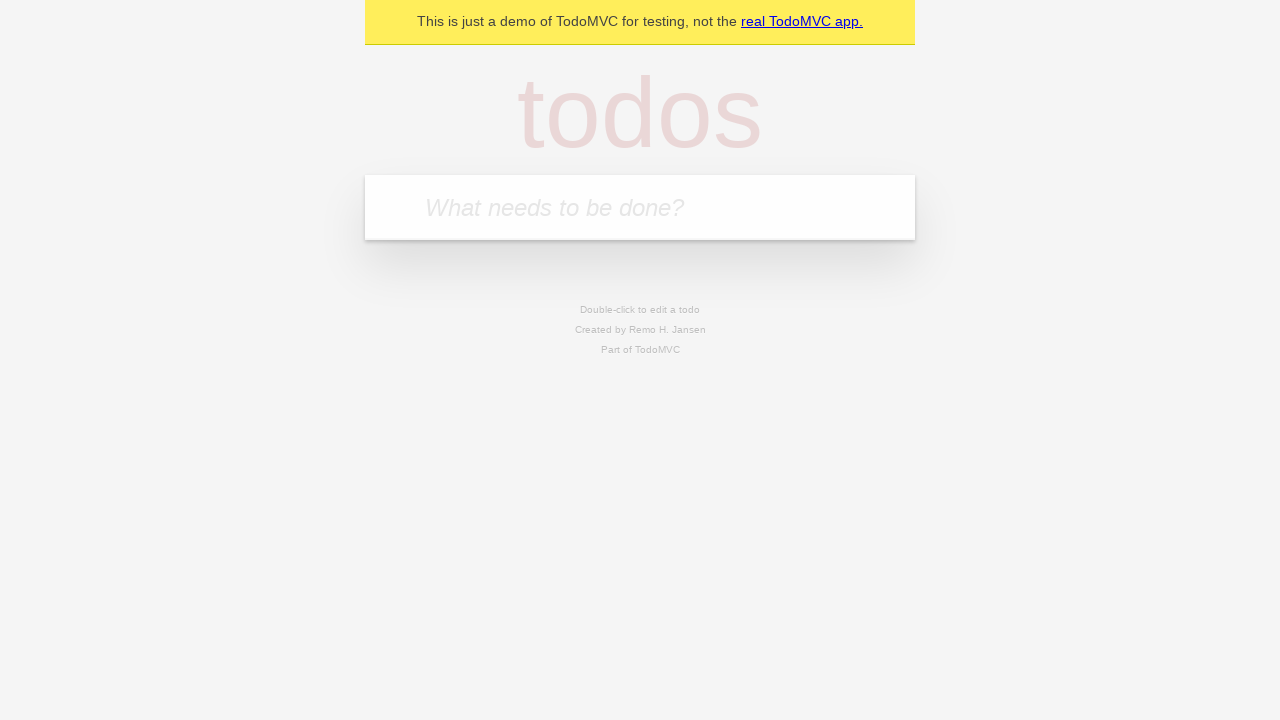

Filled input field with 'buy some cheese' on internal:attr=[placeholder="What needs to be done?"i]
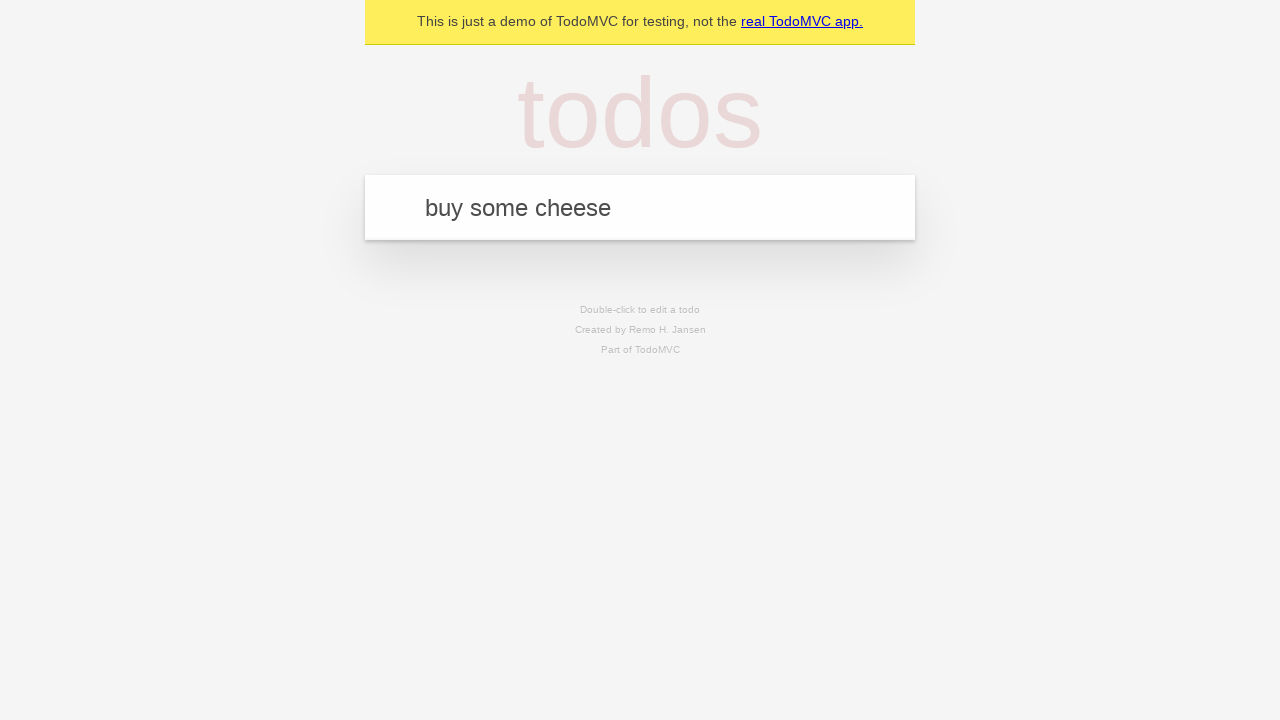

Pressed Enter to create first todo item on internal:attr=[placeholder="What needs to be done?"i]
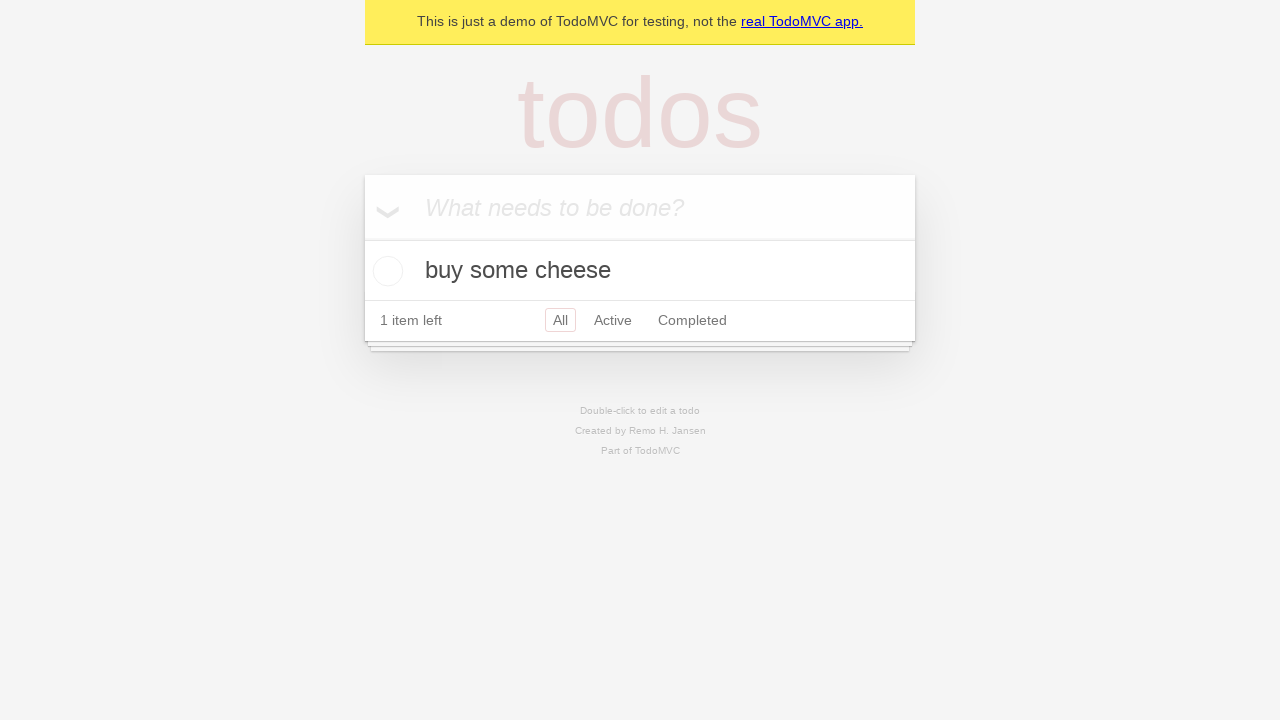

Filled input field with 'feed the cat' on internal:attr=[placeholder="What needs to be done?"i]
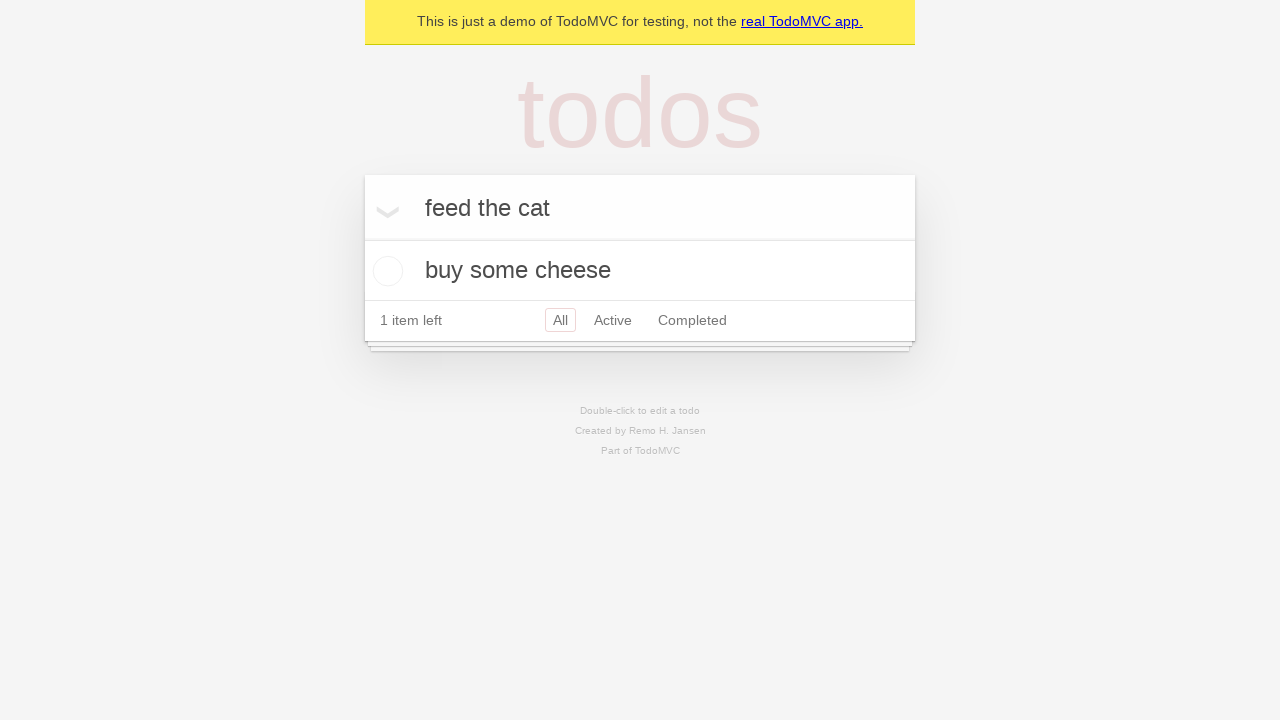

Pressed Enter to create second todo item on internal:attr=[placeholder="What needs to be done?"i]
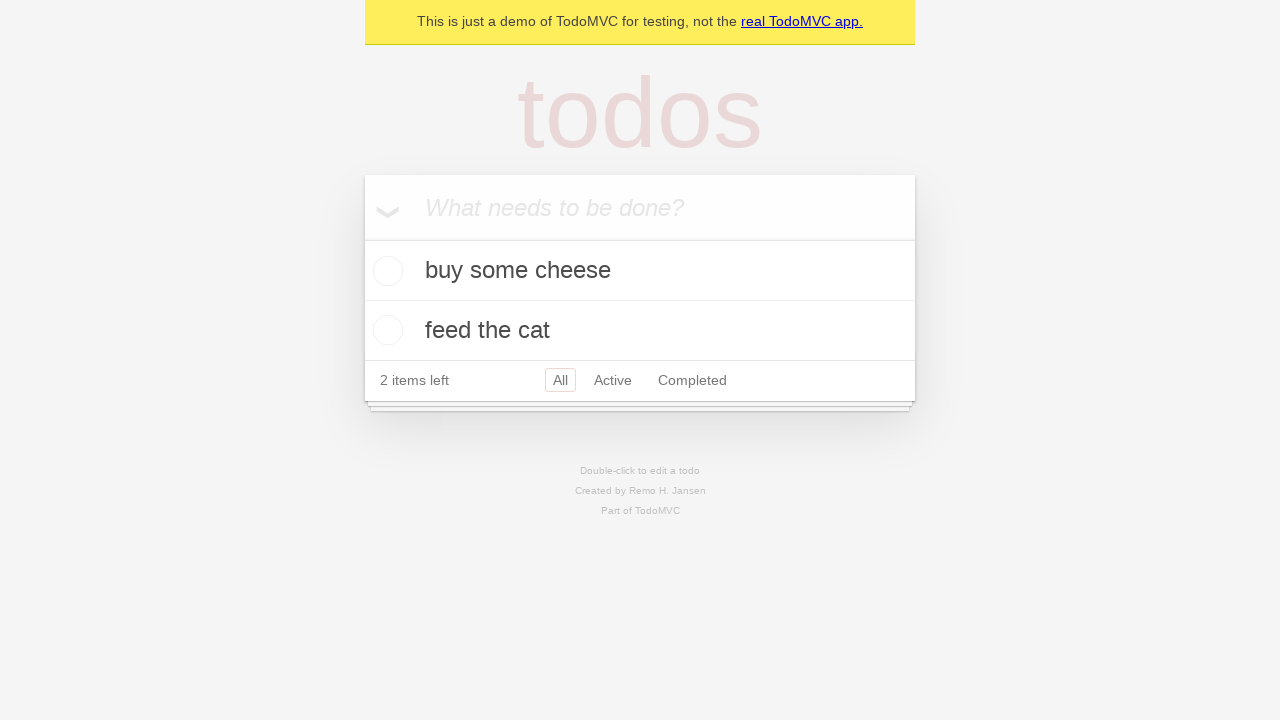

Waited for both todo items to be created and visible
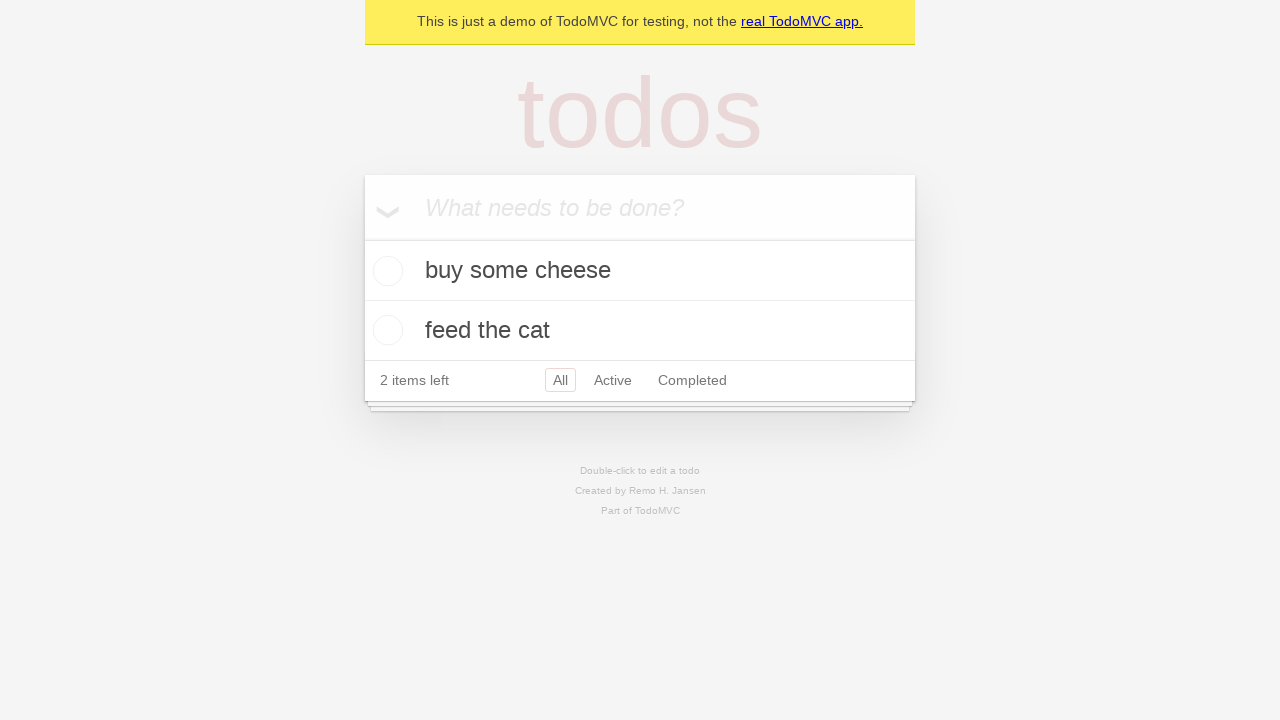

Checked the first todo item as complete at (385, 271) on internal:testid=[data-testid="todo-item"s] >> nth=0 >> internal:role=checkbox
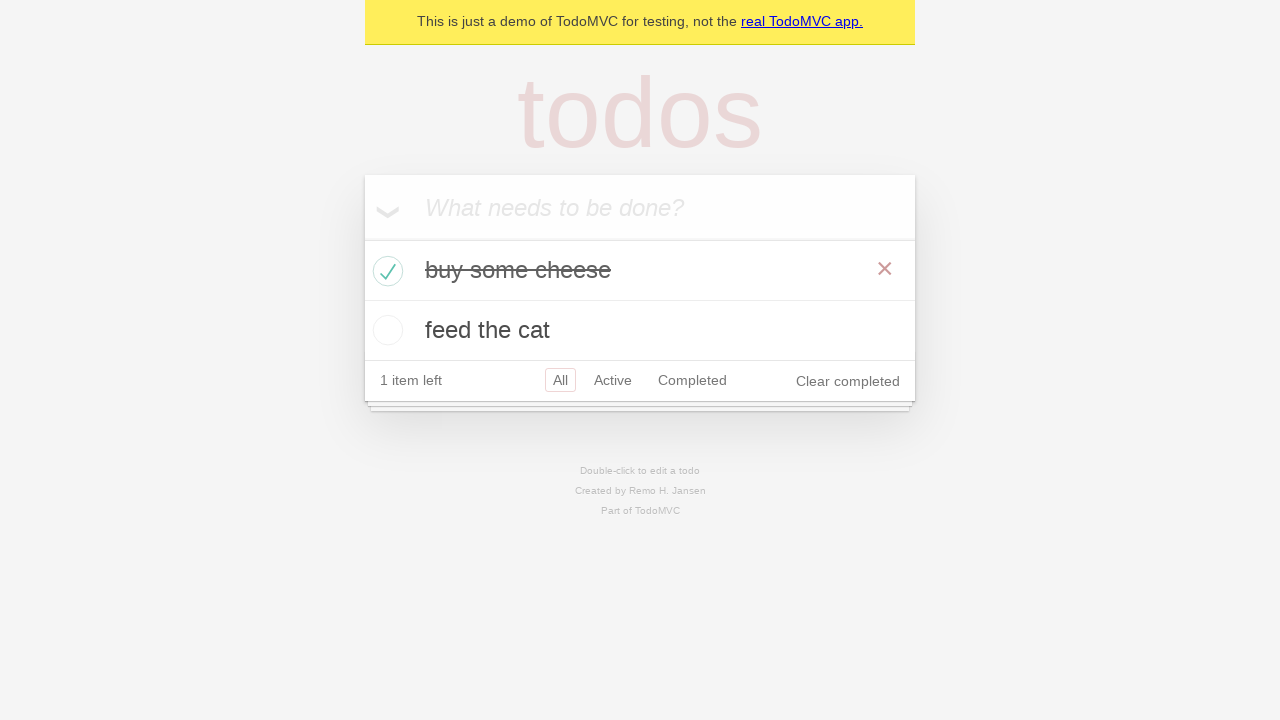

Unchecked the first todo item to mark it as incomplete at (385, 271) on internal:testid=[data-testid="todo-item"s] >> nth=0 >> internal:role=checkbox
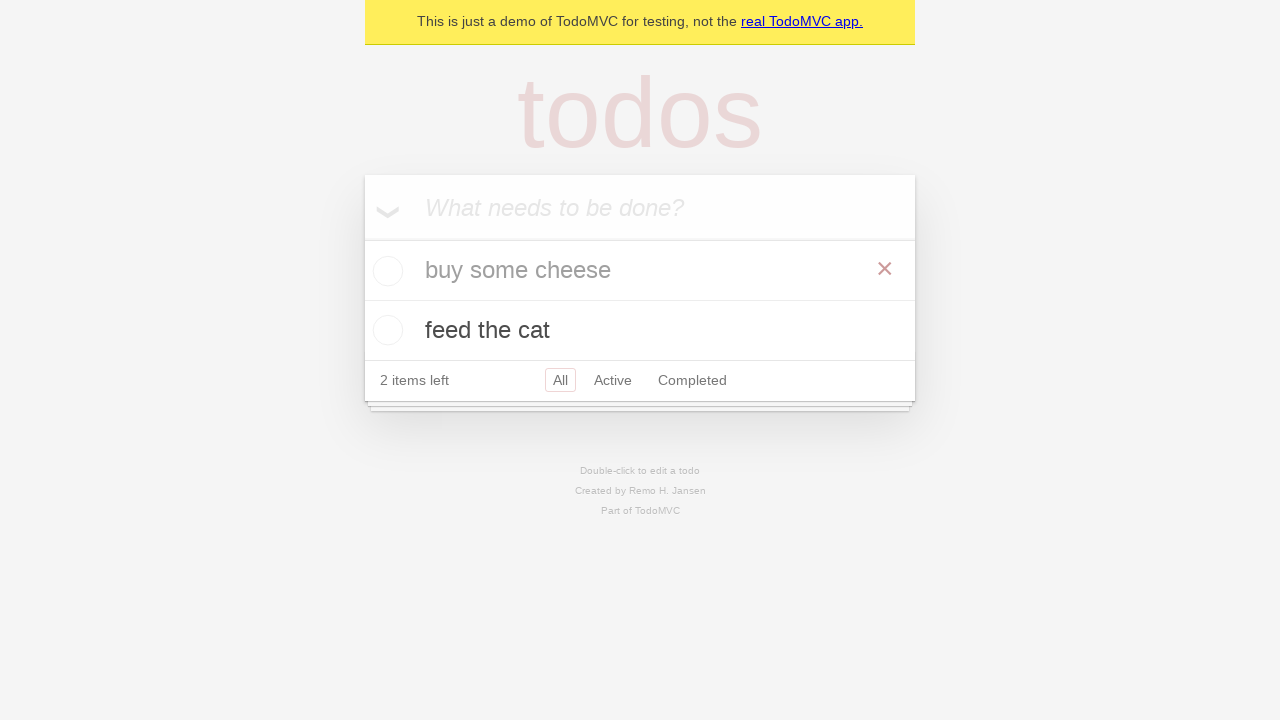

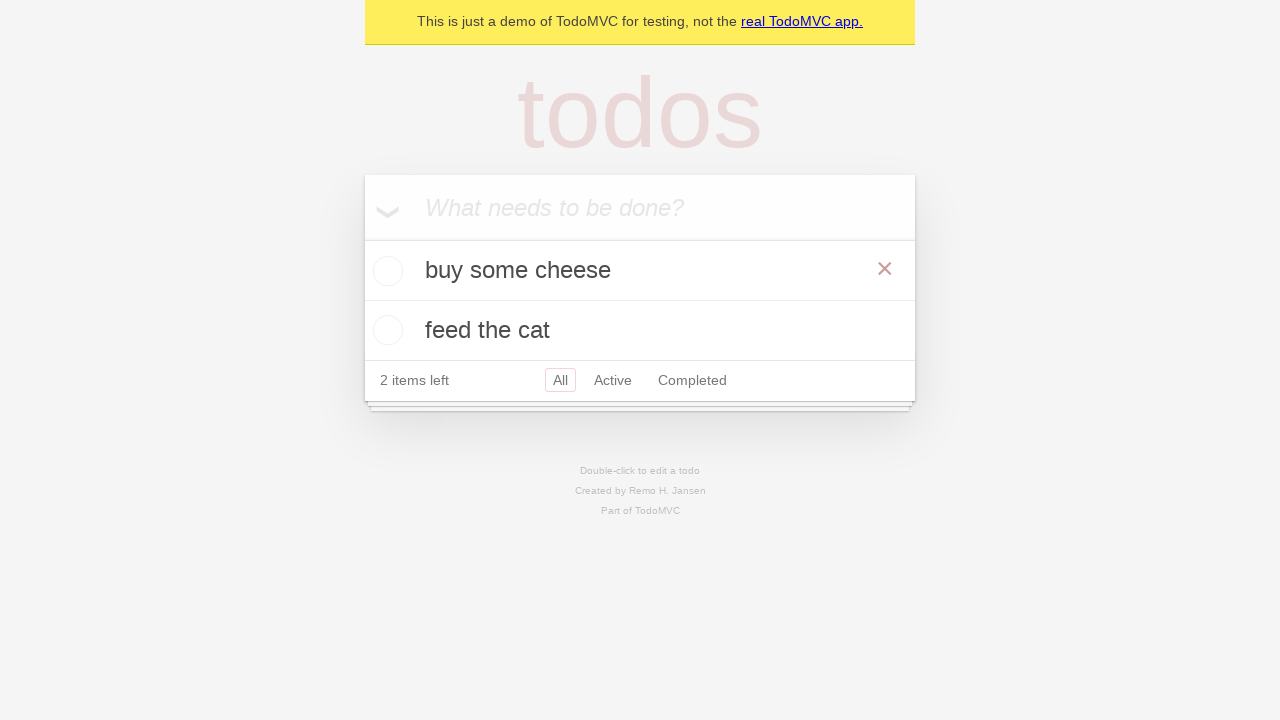